Tests tab handling by opening multiple tabs and switching between them

Starting URL: https://www.letskodeit.com/practice

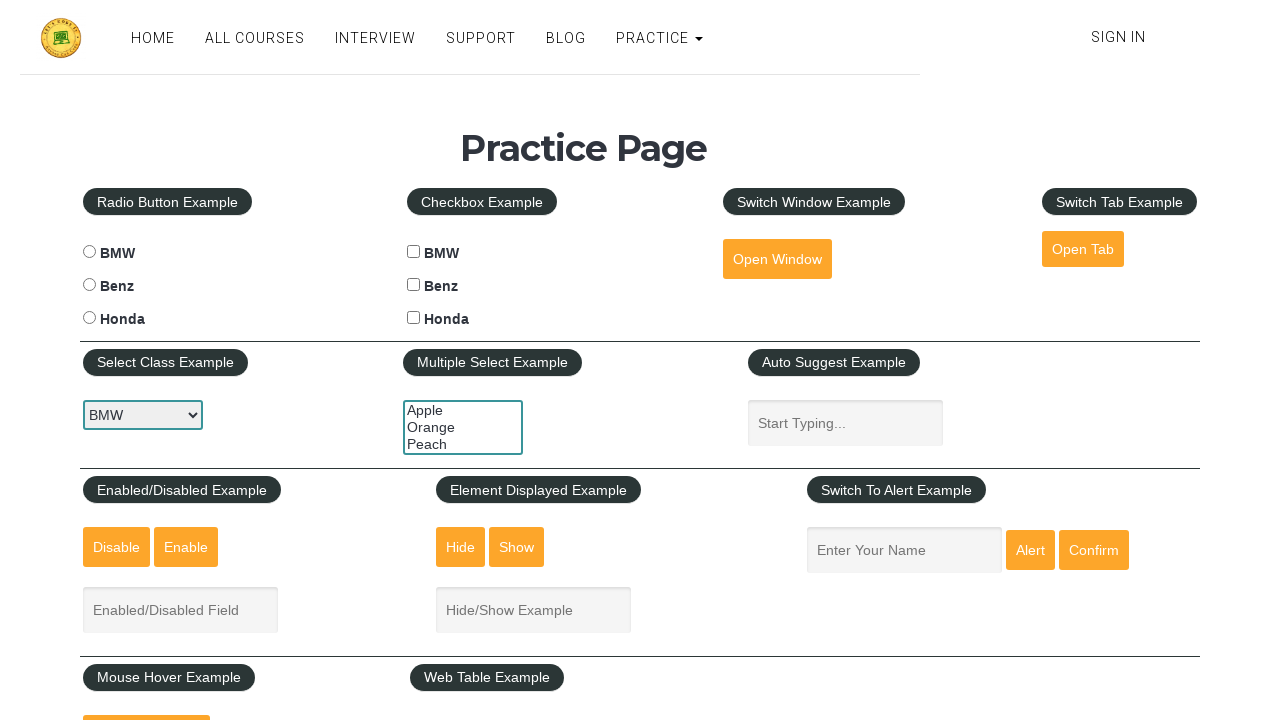

Clicked opentab link to open first new tab at (1083, 249) on xpath=//a[@id='opentab']
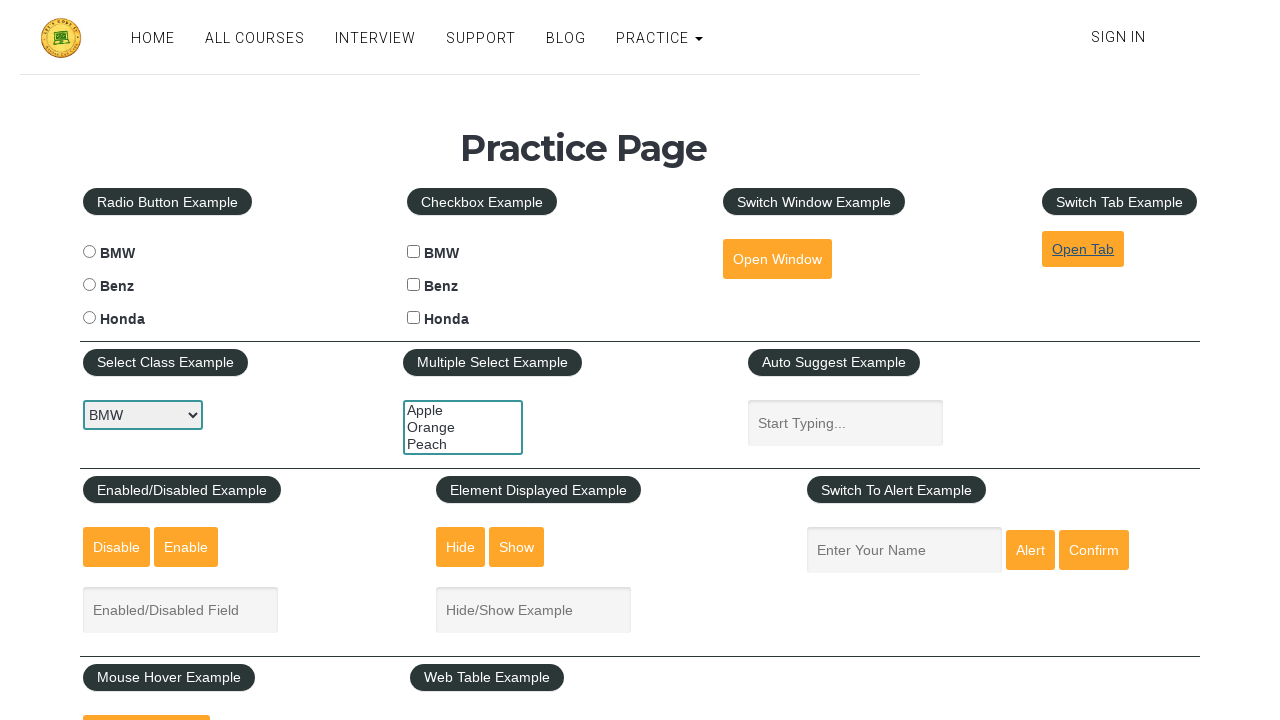

First new tab loaded completely
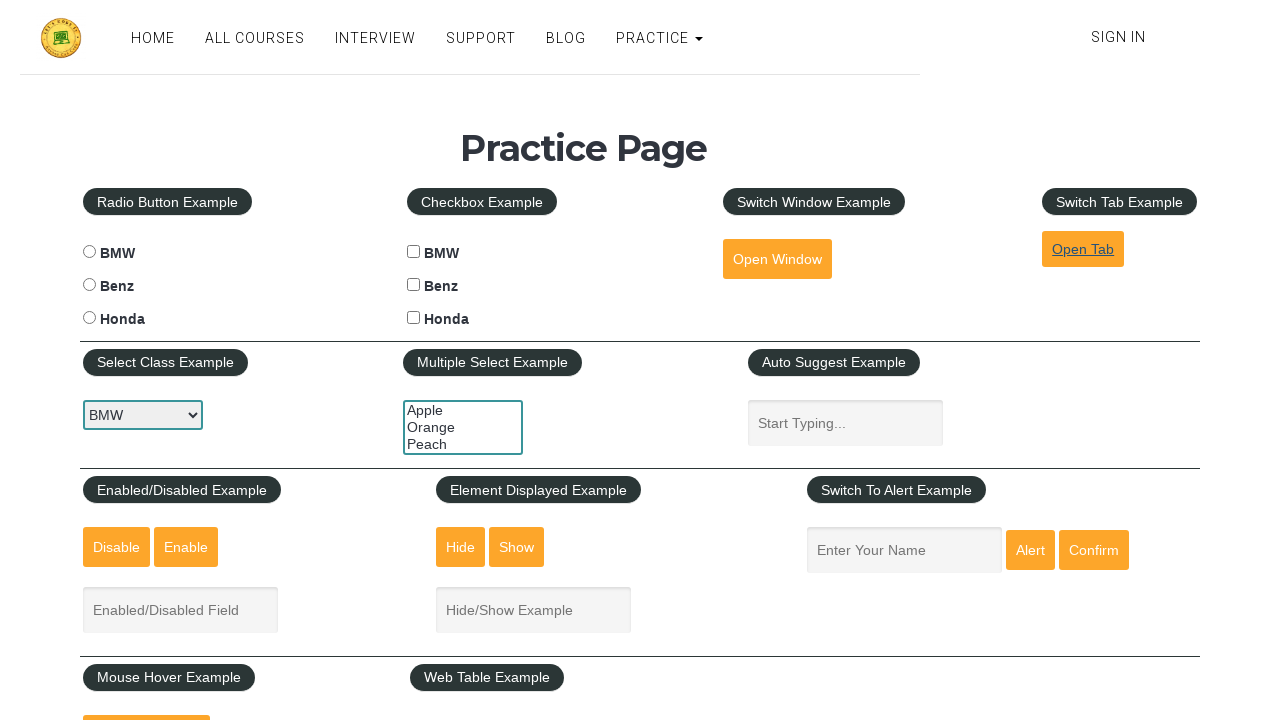

Waited 2 seconds on original tab
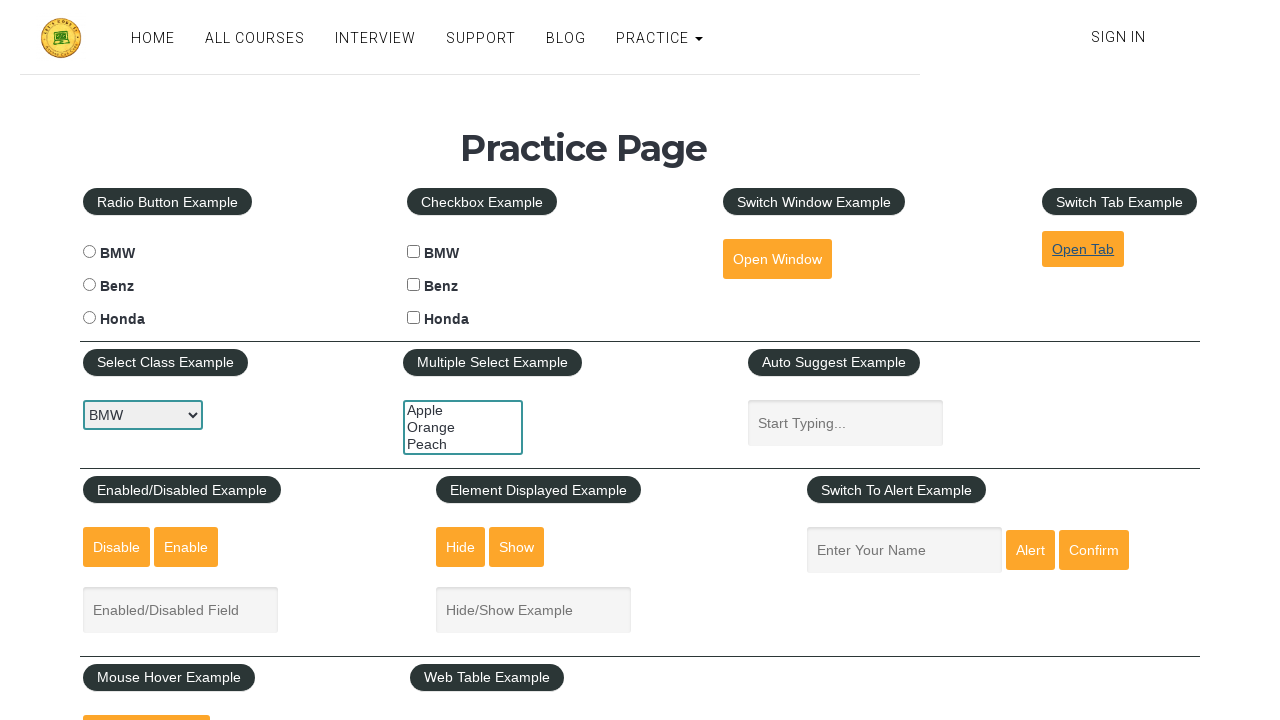

Clicked opentab link to open second new tab at (1083, 249) on xpath=//a[@id='opentab']
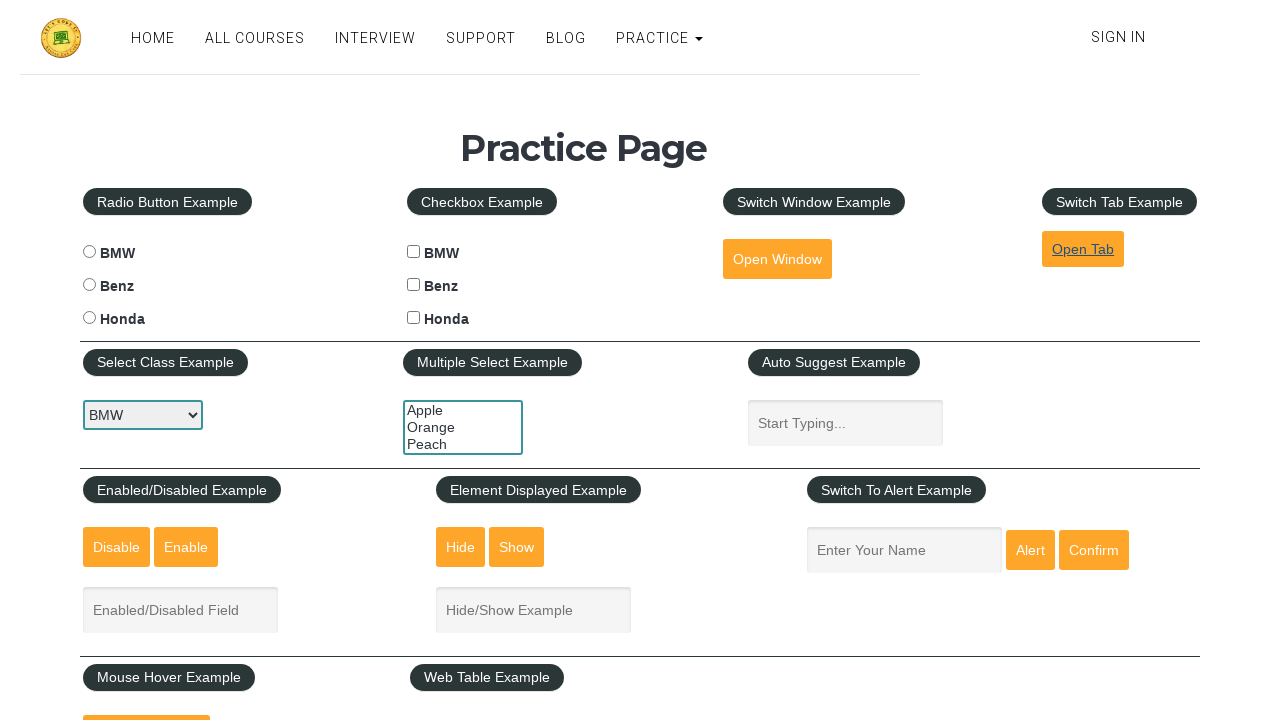

Second new tab loaded completely
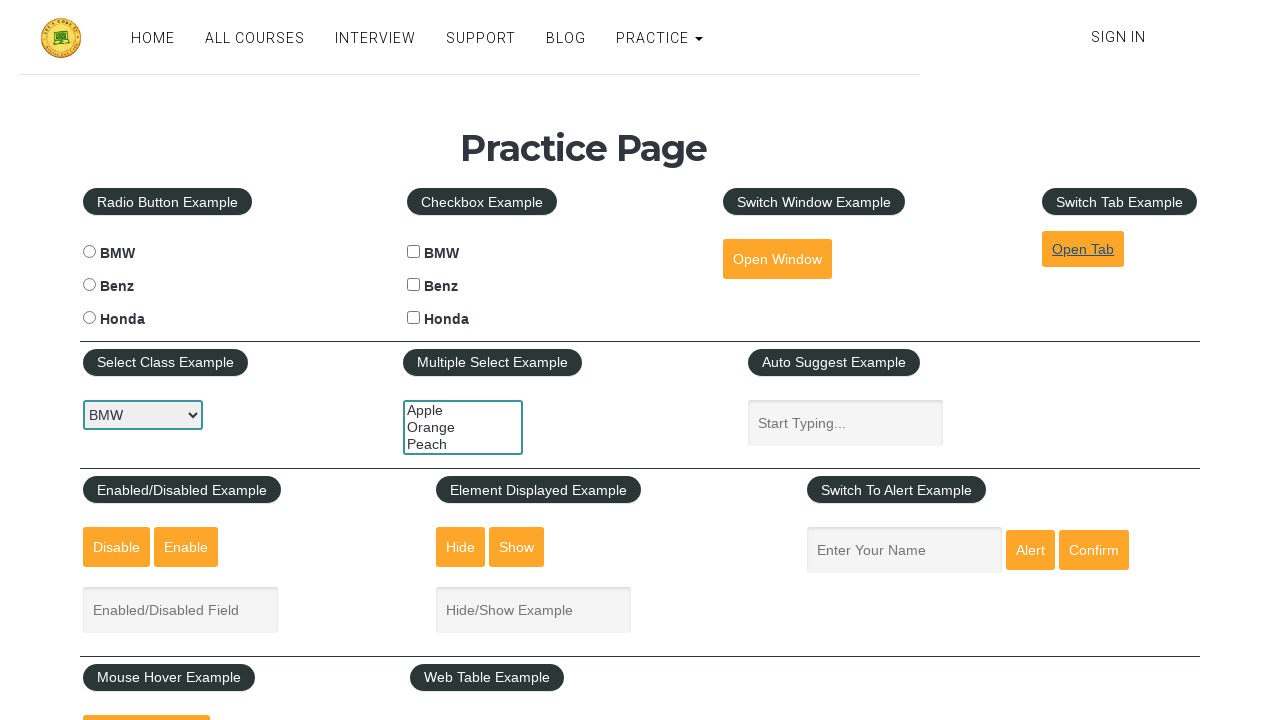

Waited 2 seconds on original tab
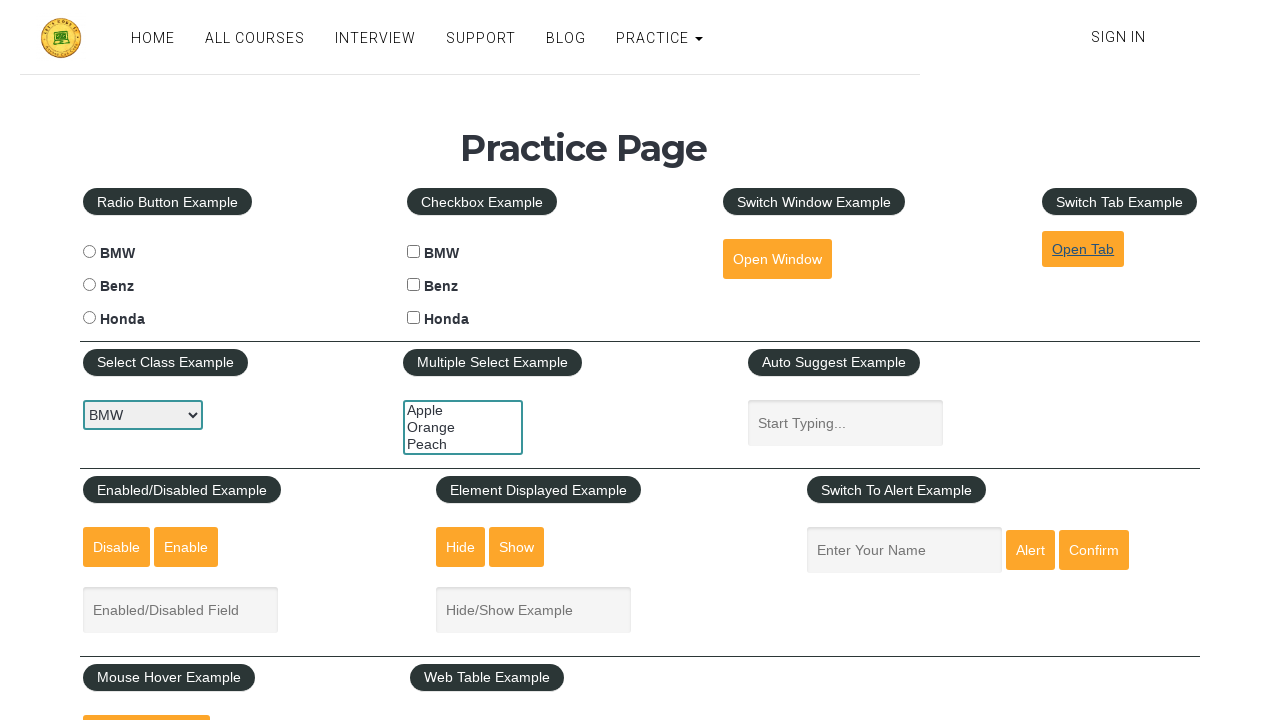

Retrieved all pages from context
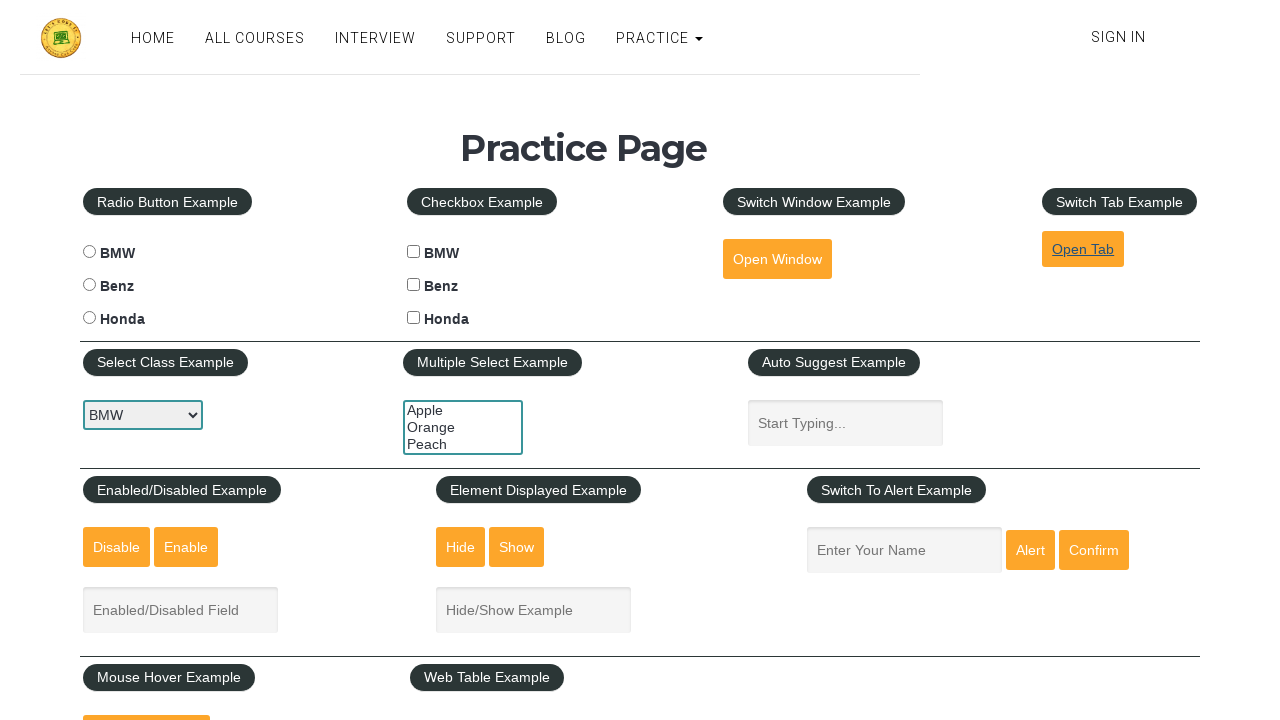

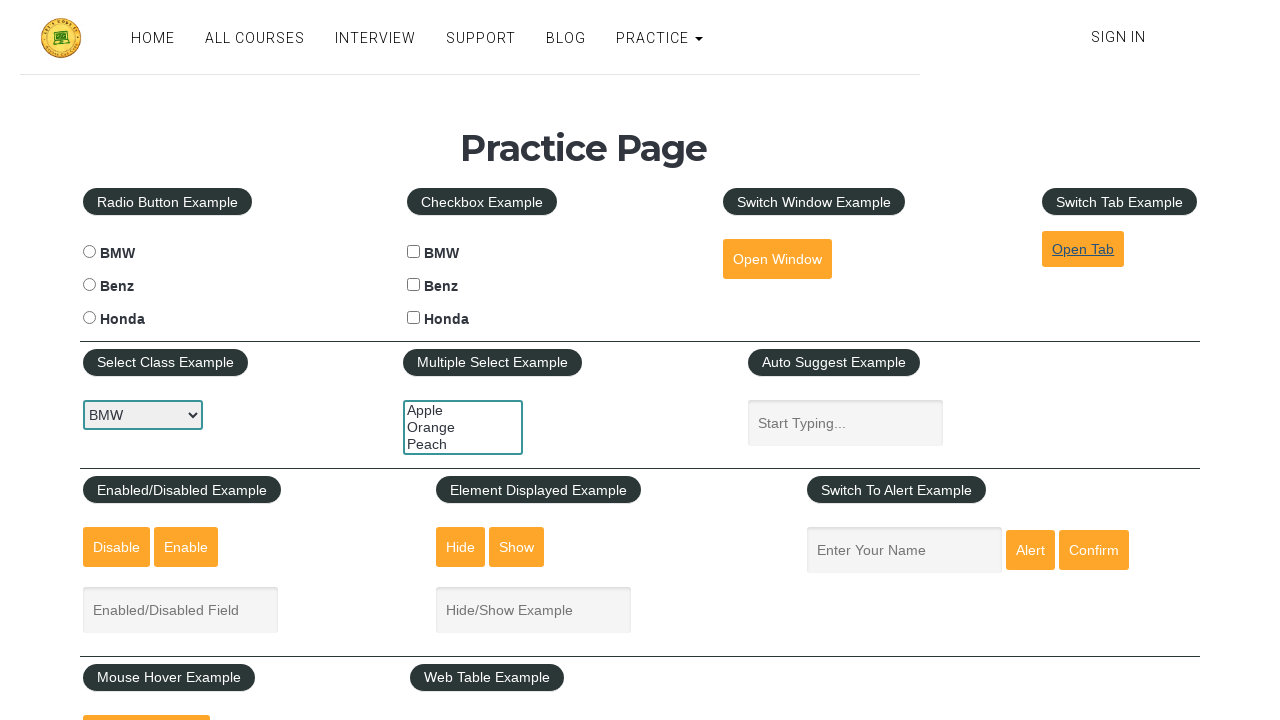